Tests table sorting functionality by clicking the Due column header and verifying values are sorted in ascending order

Starting URL: http://the-internet.herokuapp.com/tables

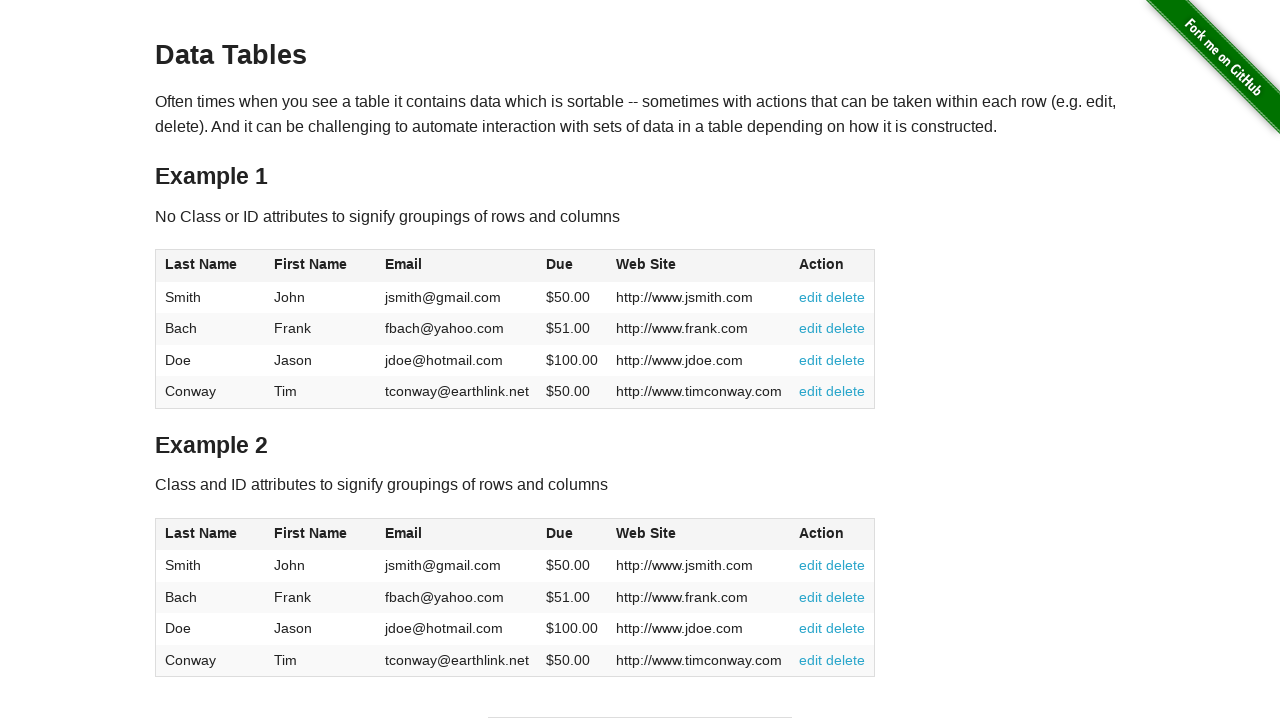

Clicked the Due column header (4th column) to sort ascending at (572, 266) on #table1 thead tr th:nth-of-type(4)
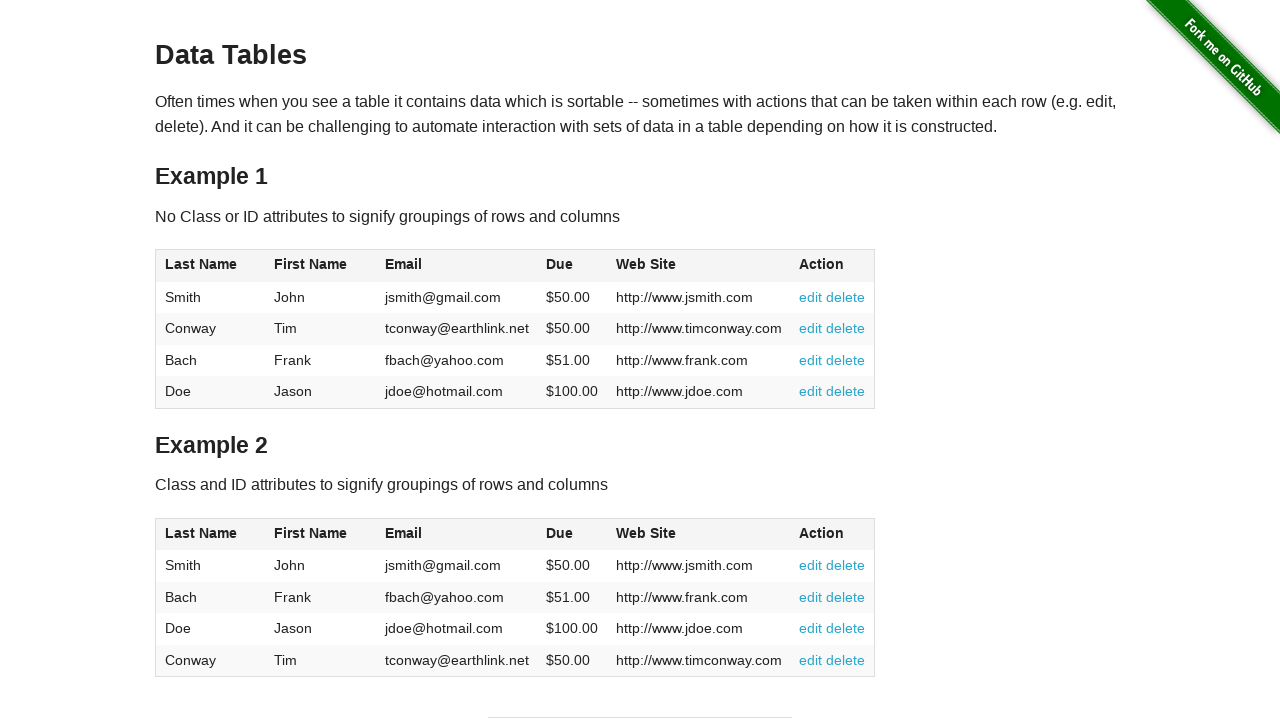

Waited for table body Due column values to load
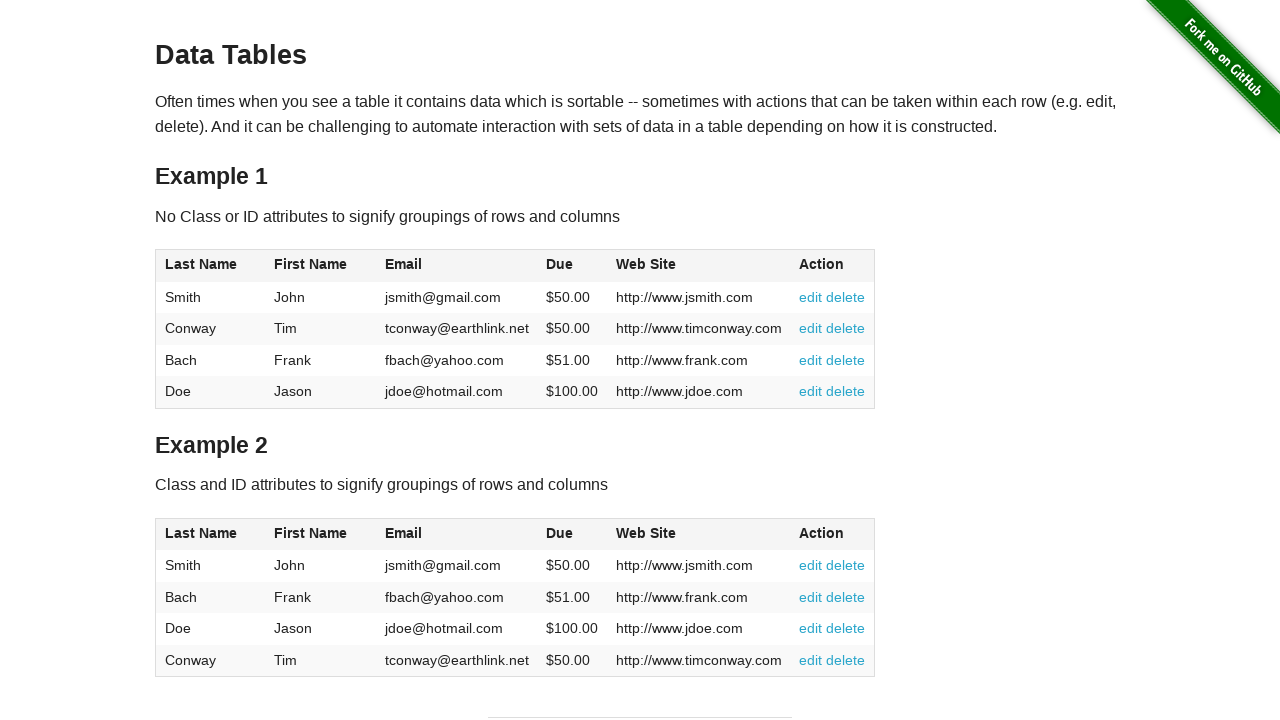

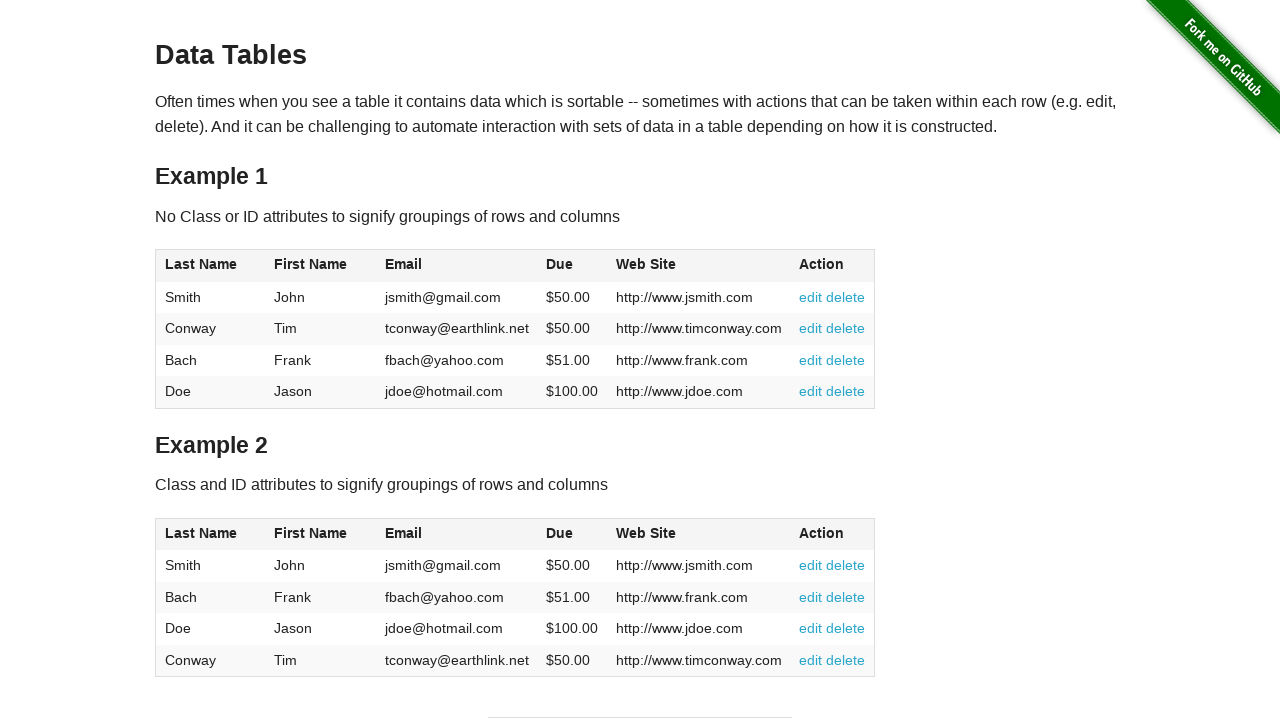